Solves a math captcha by calculating a value from an element on the page, filling the answer, selecting checkboxes/radio buttons, and submitting the form

Starting URL: https://suninjuly.github.io/math.html

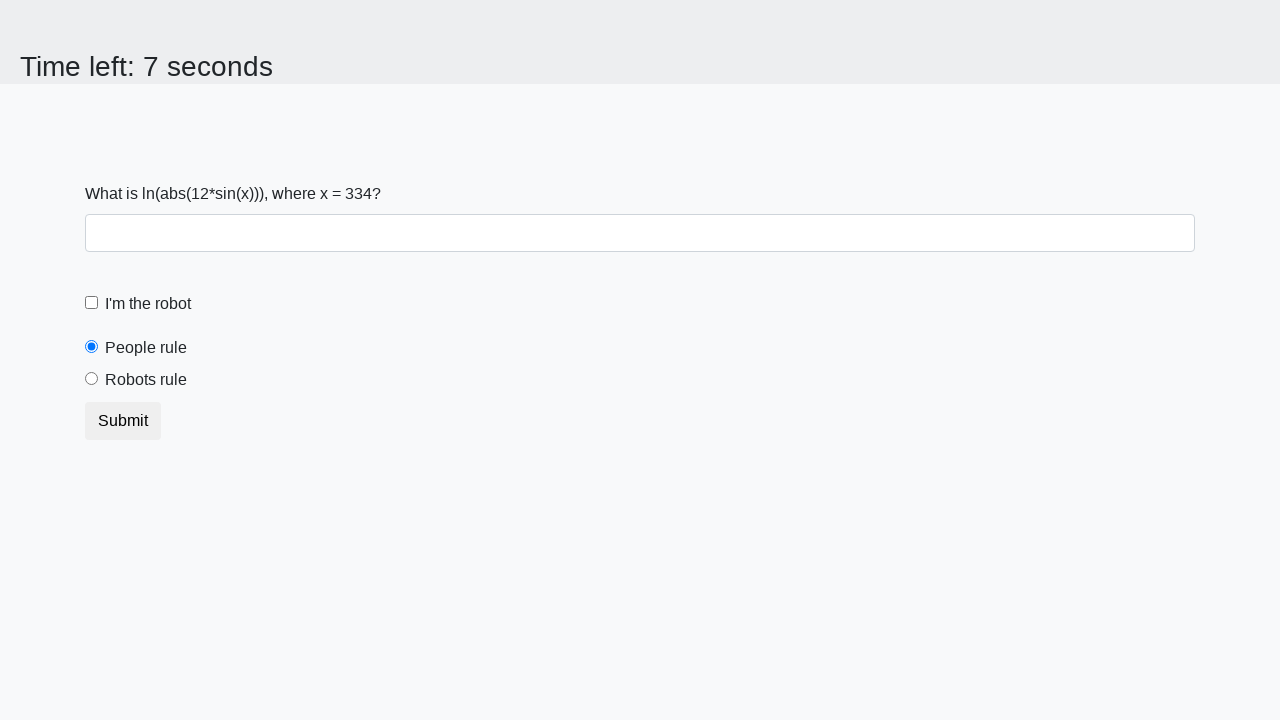

Located the input_value element containing the math problem
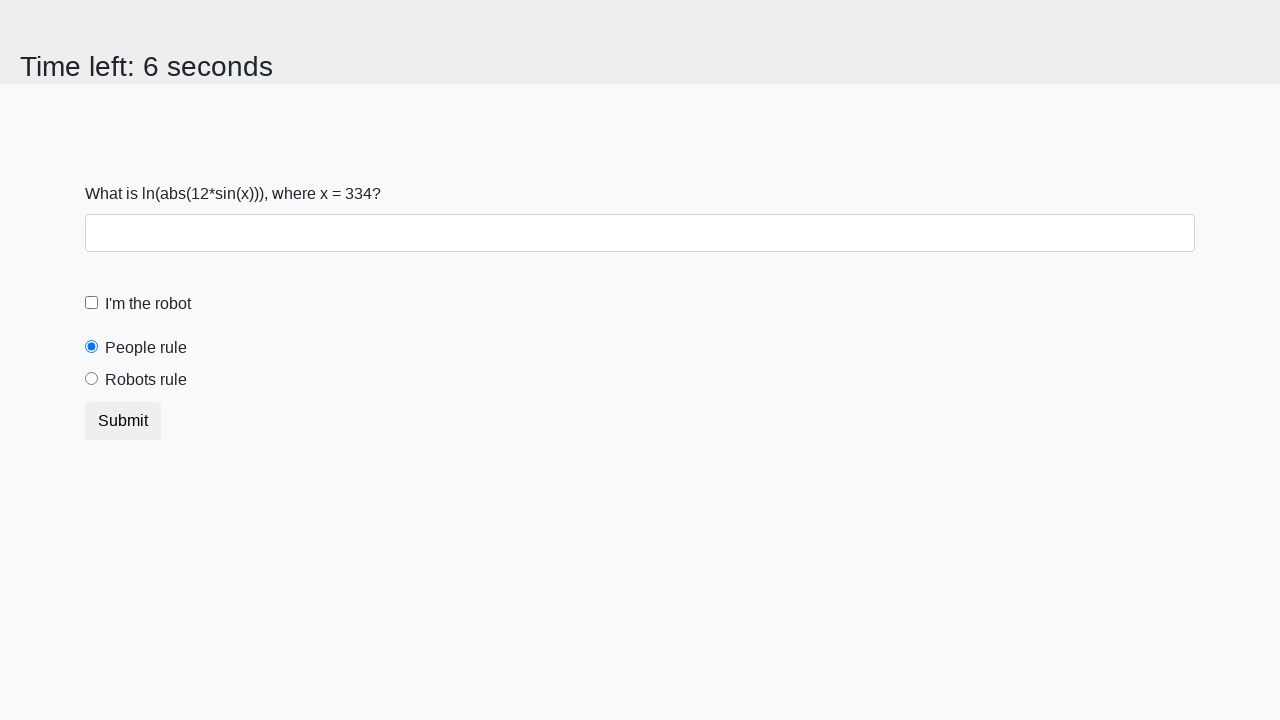

Extracted the numeric value from the input_value element
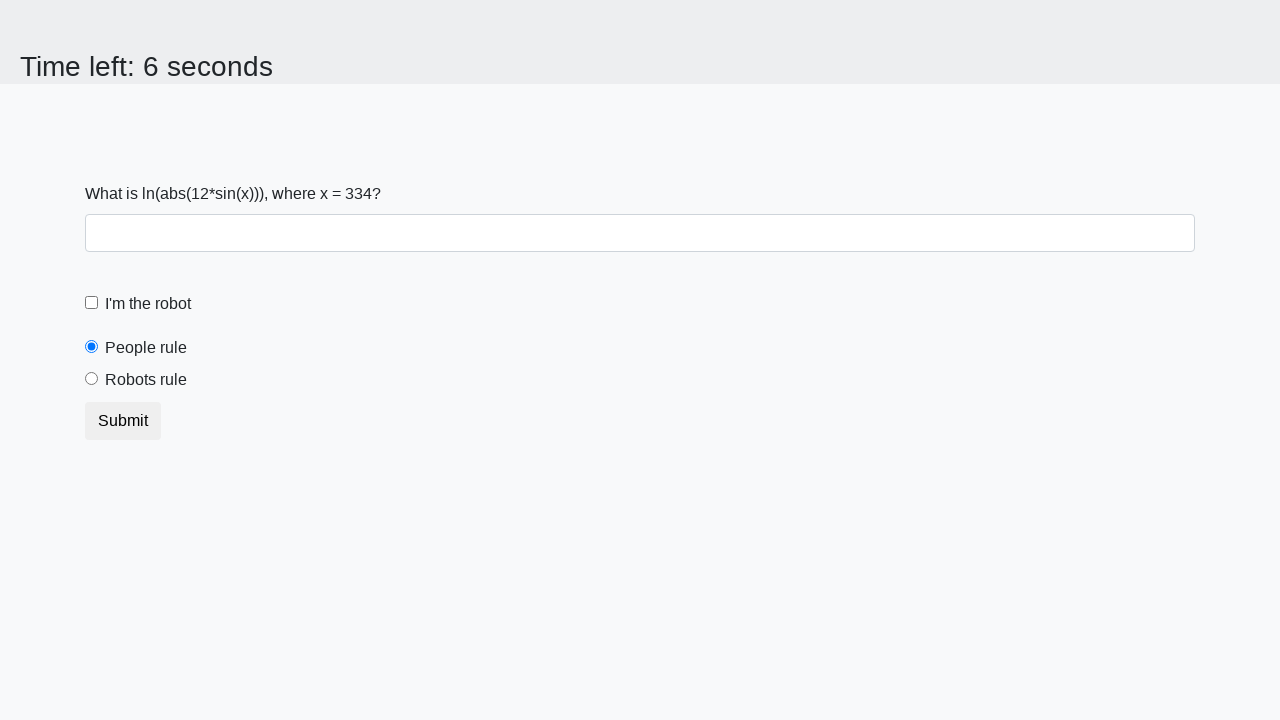

Calculated the answer using math formula: 2.3065836669516298
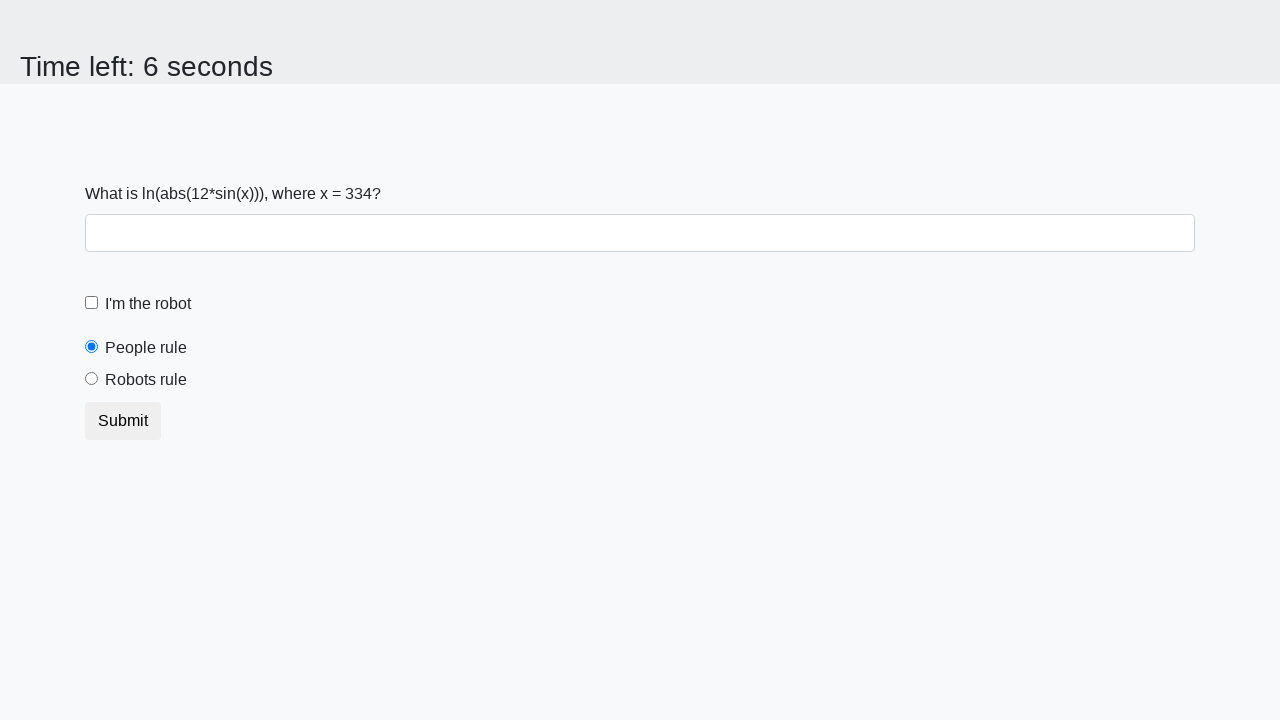

Filled the answer field with the calculated value on #answer
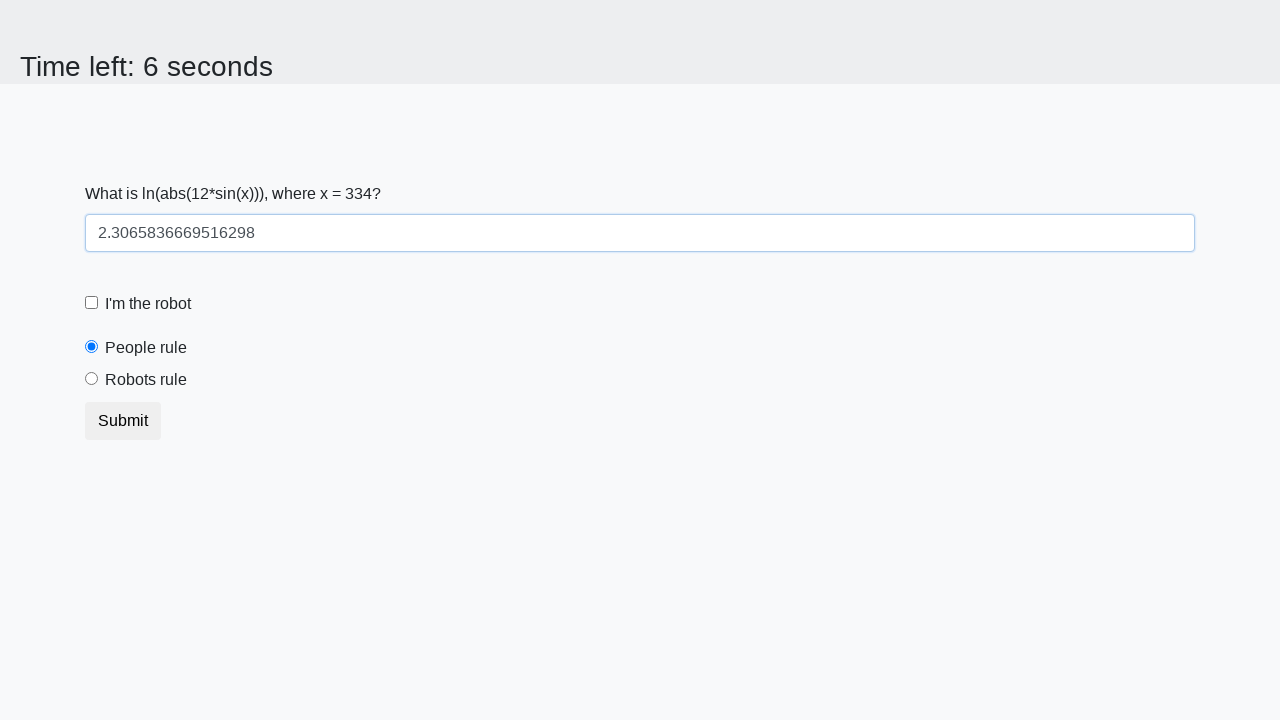

Clicked the robot checkbox to confirm it's not a robot at (148, 304) on [for='robotCheckbox']
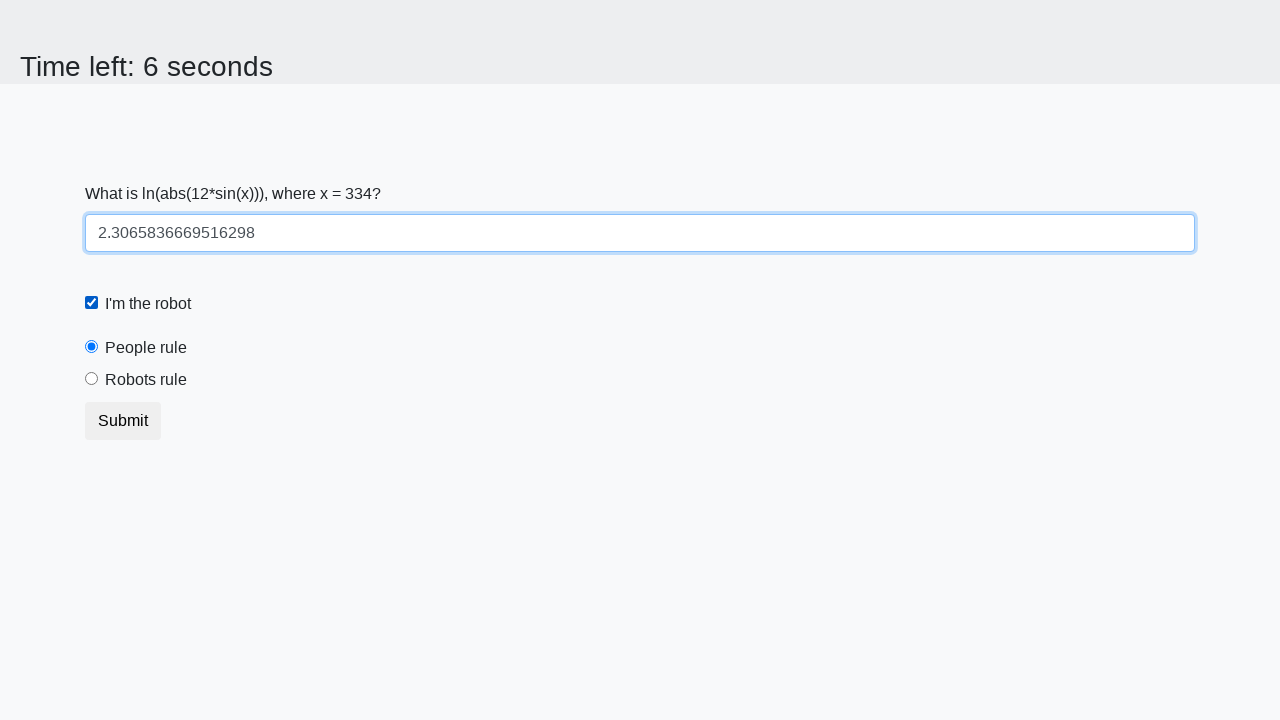

Selected the 'robots' radio button option at (92, 379) on [value='robots']
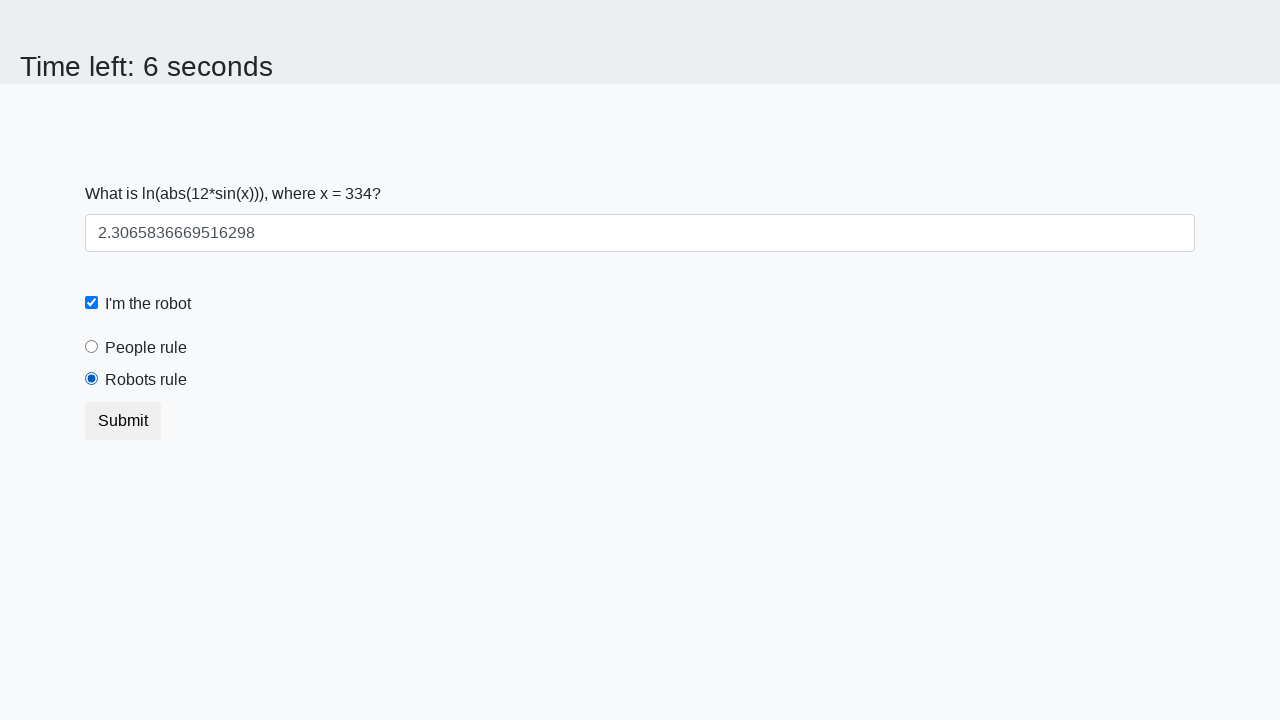

Clicked the submit button to submit the form at (123, 421) on button.btn.btn-default
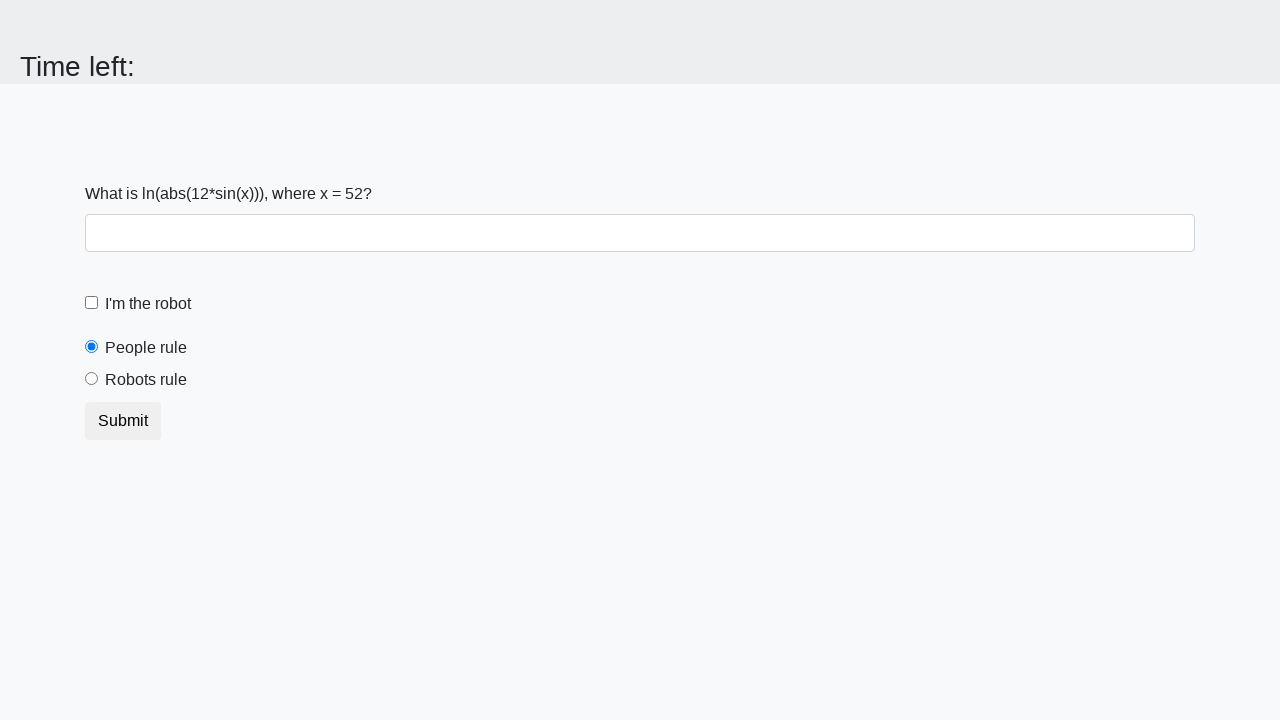

Waited for form submission to process
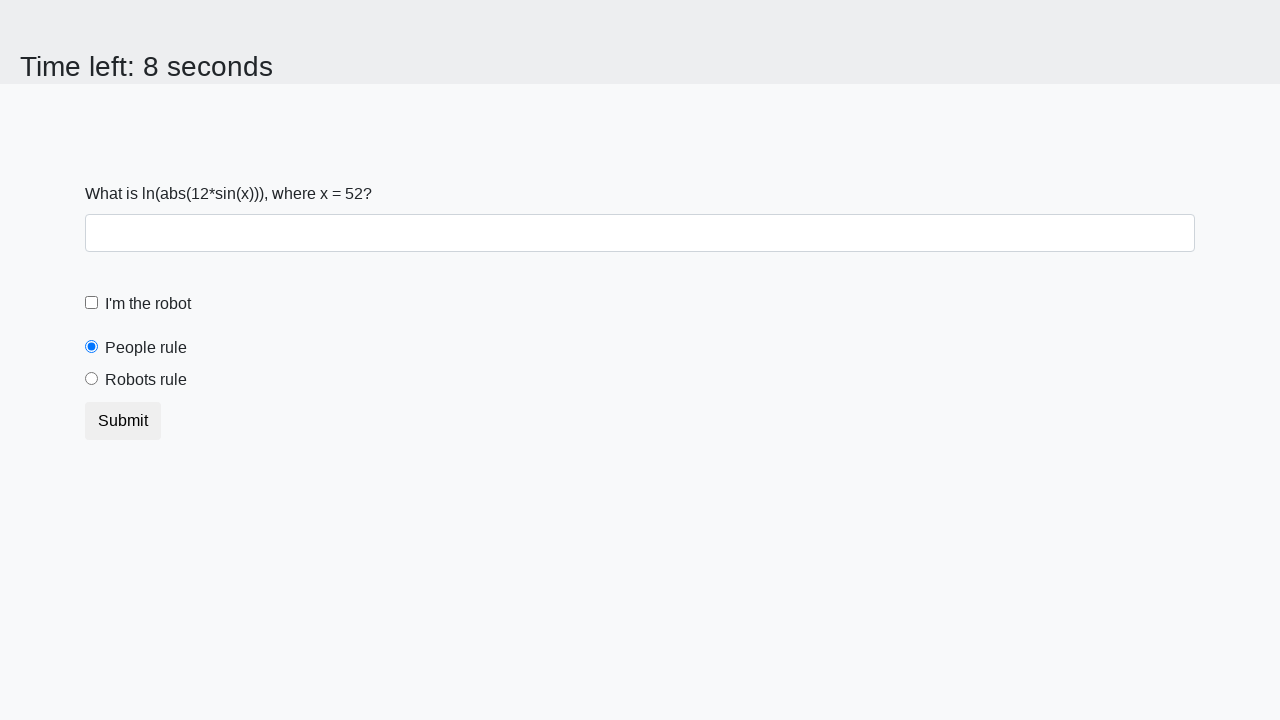

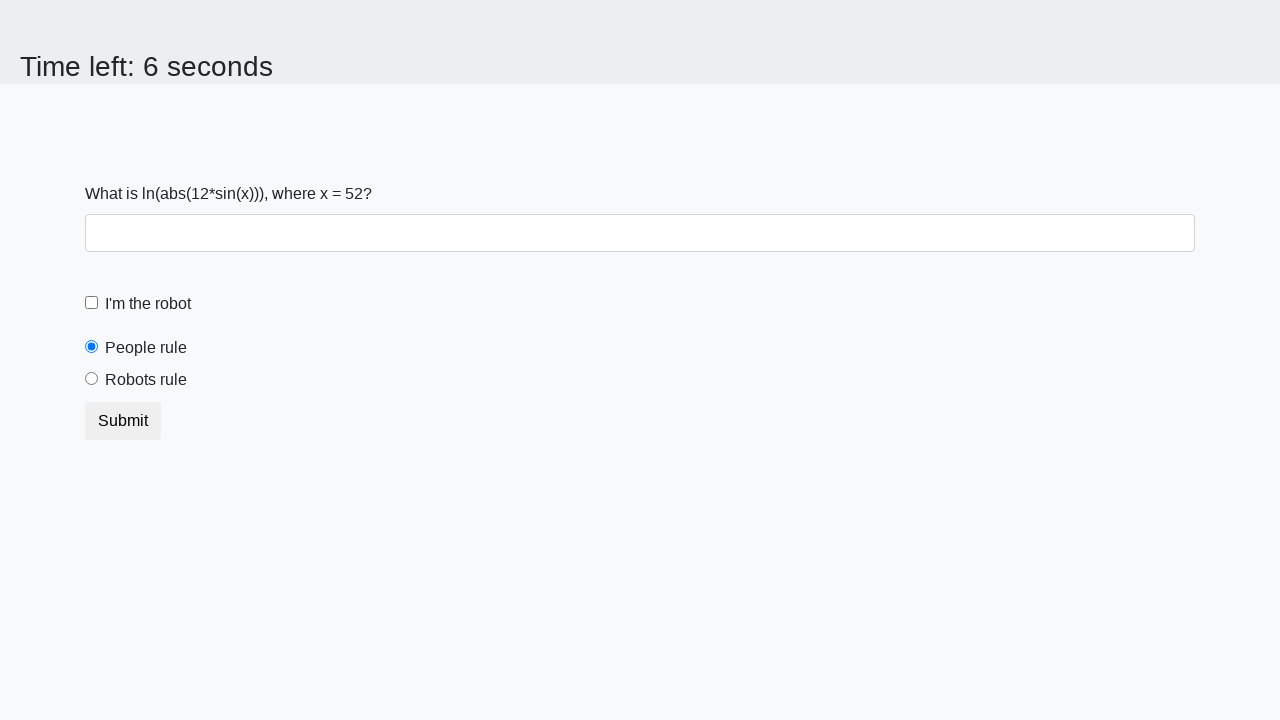